Tests A/B test opt-out by first visiting the homepage, adding an opt-out cookie, then navigating to the A/B test page and verifying the heading shows "No A/B Test"

Starting URL: http://the-internet.herokuapp.com

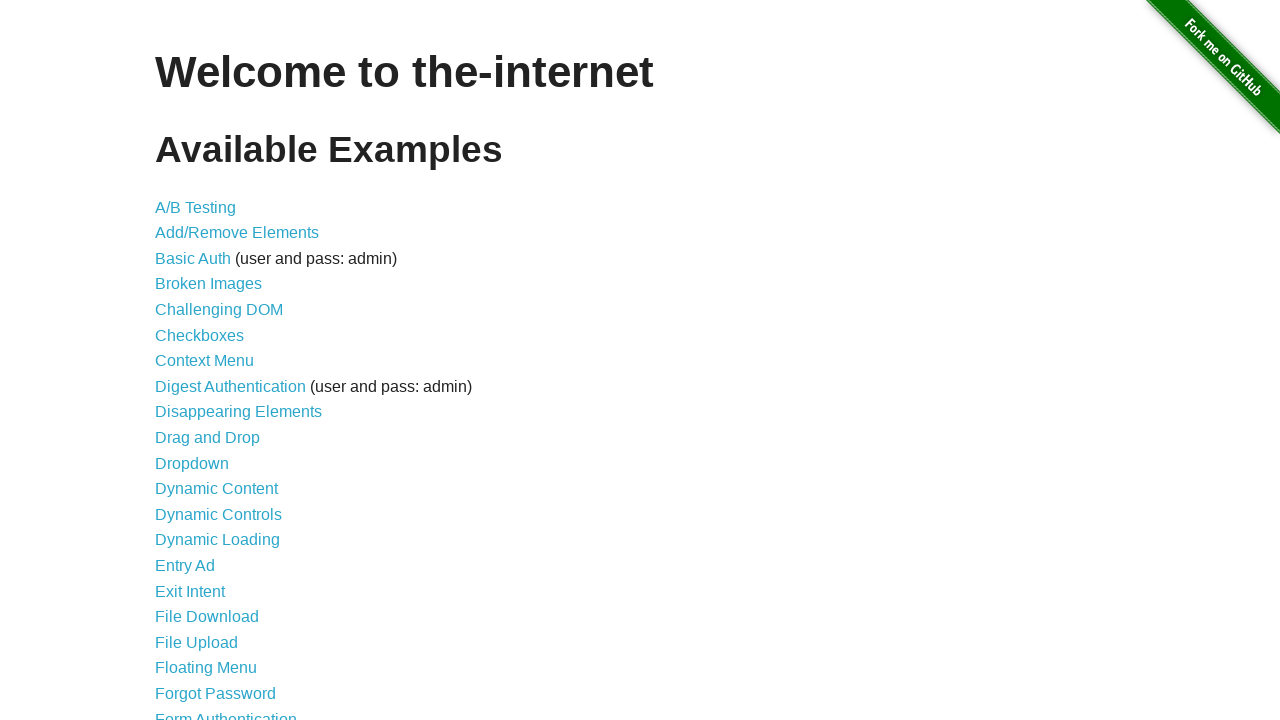

Added optimizelyOptOut cookie to opt out of A/B test
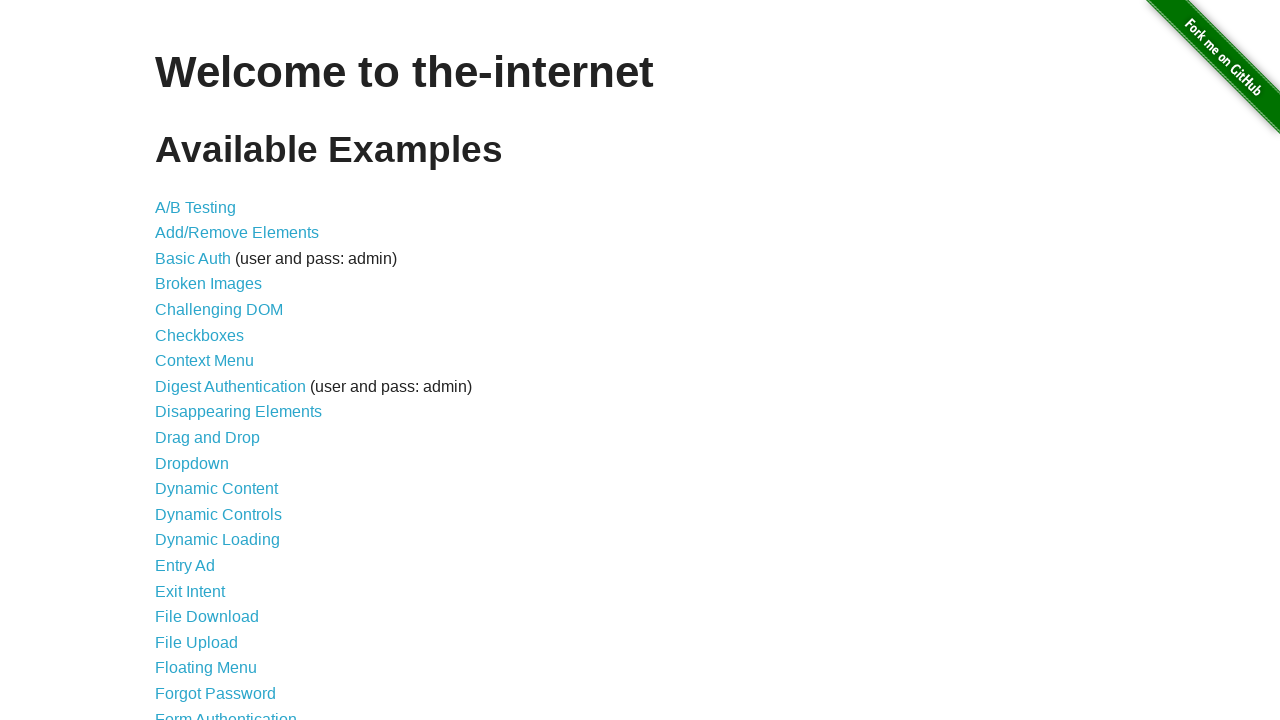

Navigated to A/B test page
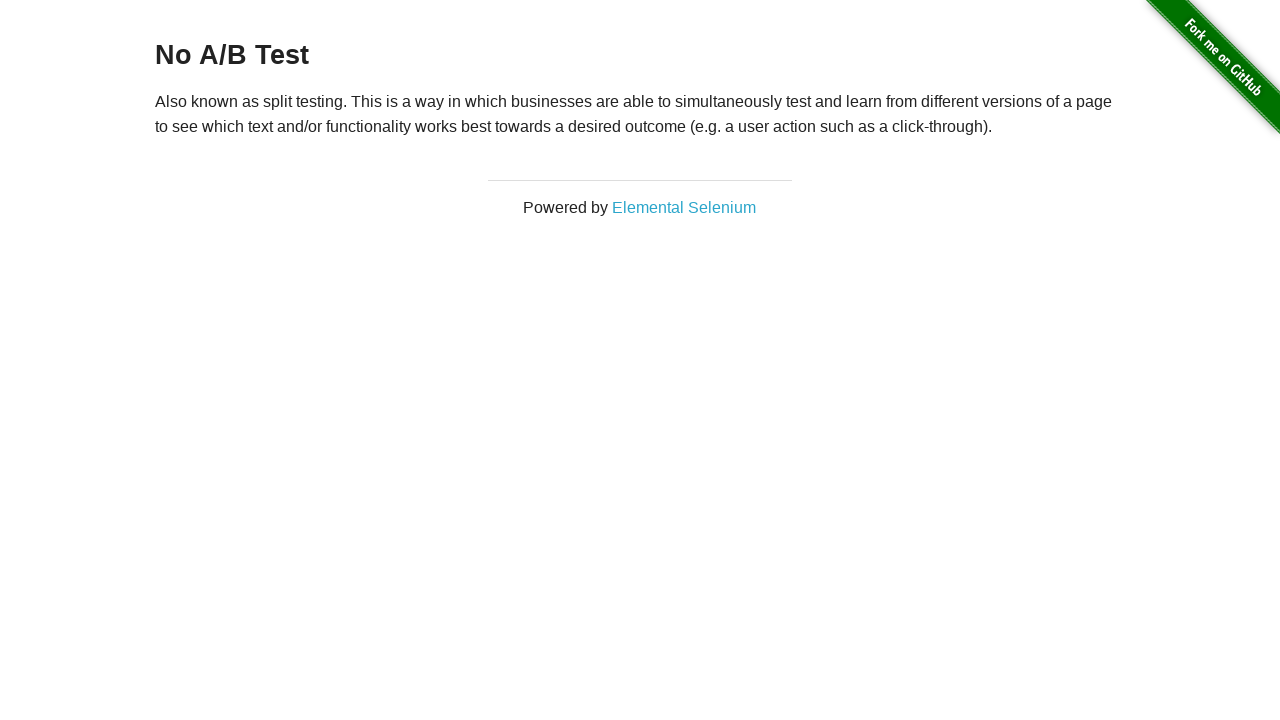

Waited for h3 heading to load on A/B test page
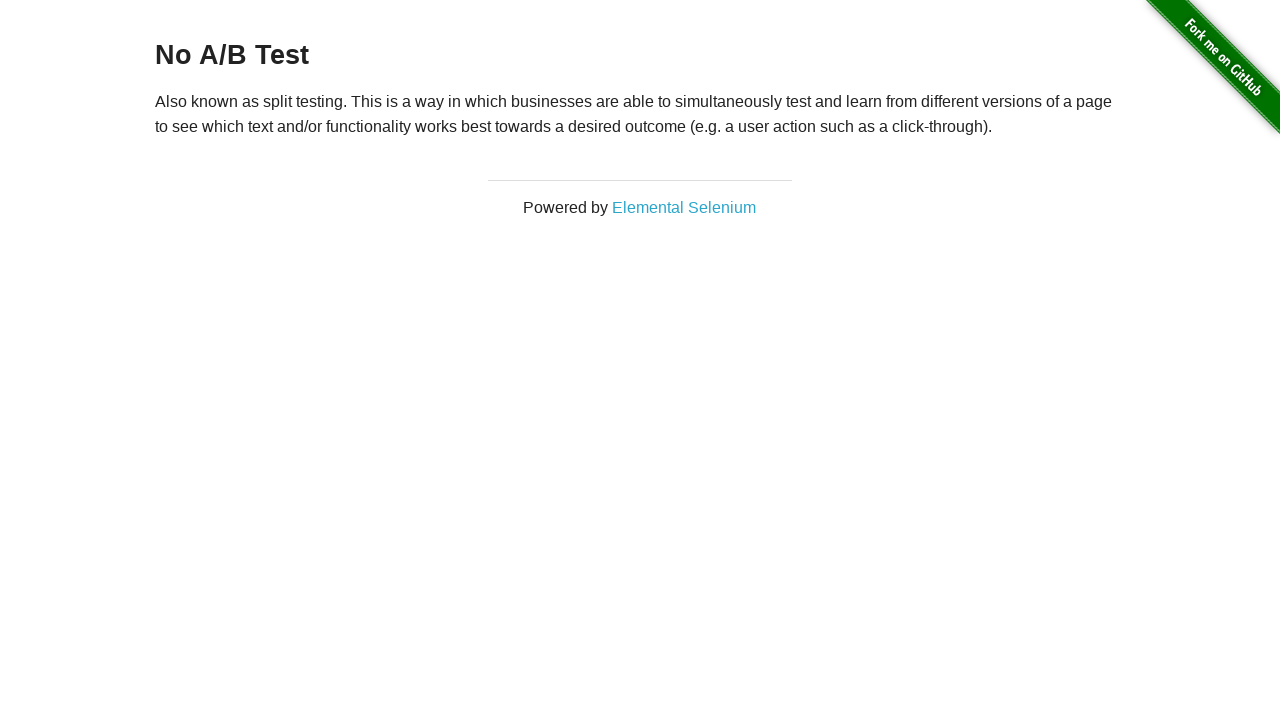

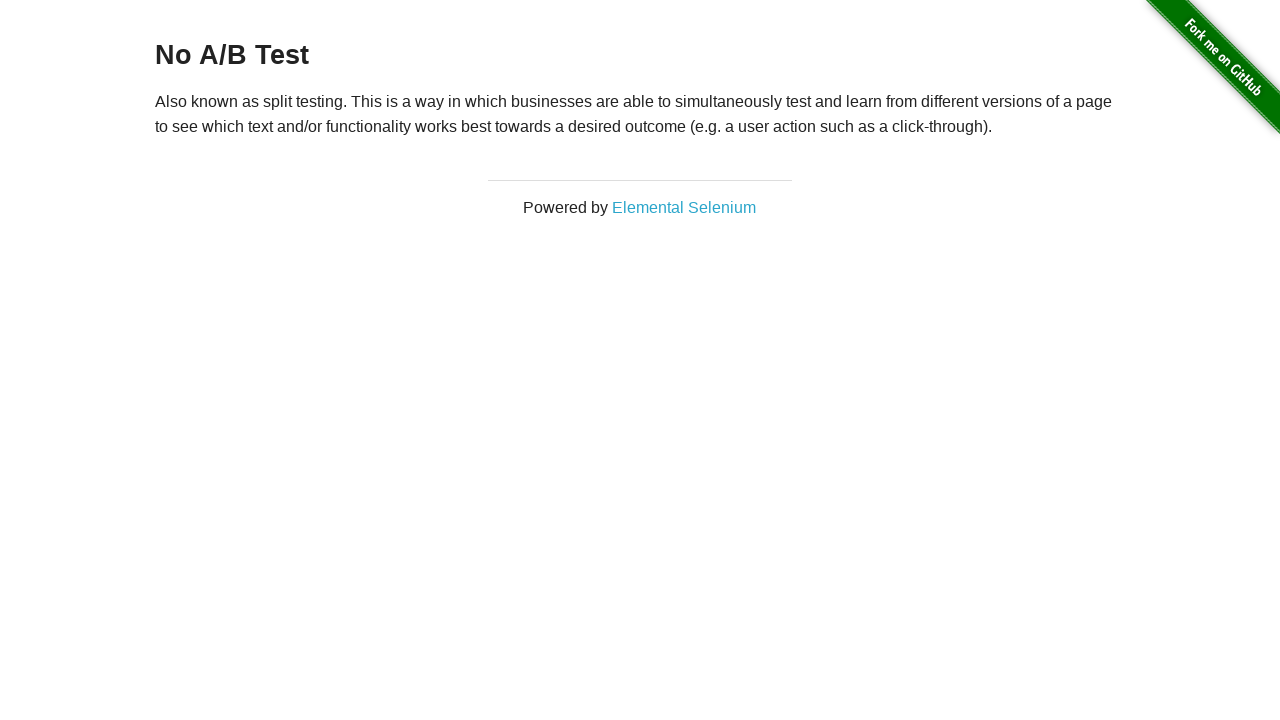